Tests explicit wait functionality by clicking an accept button that triggers a delayed alert, waits for the alert to appear, retrieves its text, and accepts it.

Starting URL: https://letcode.in/waits

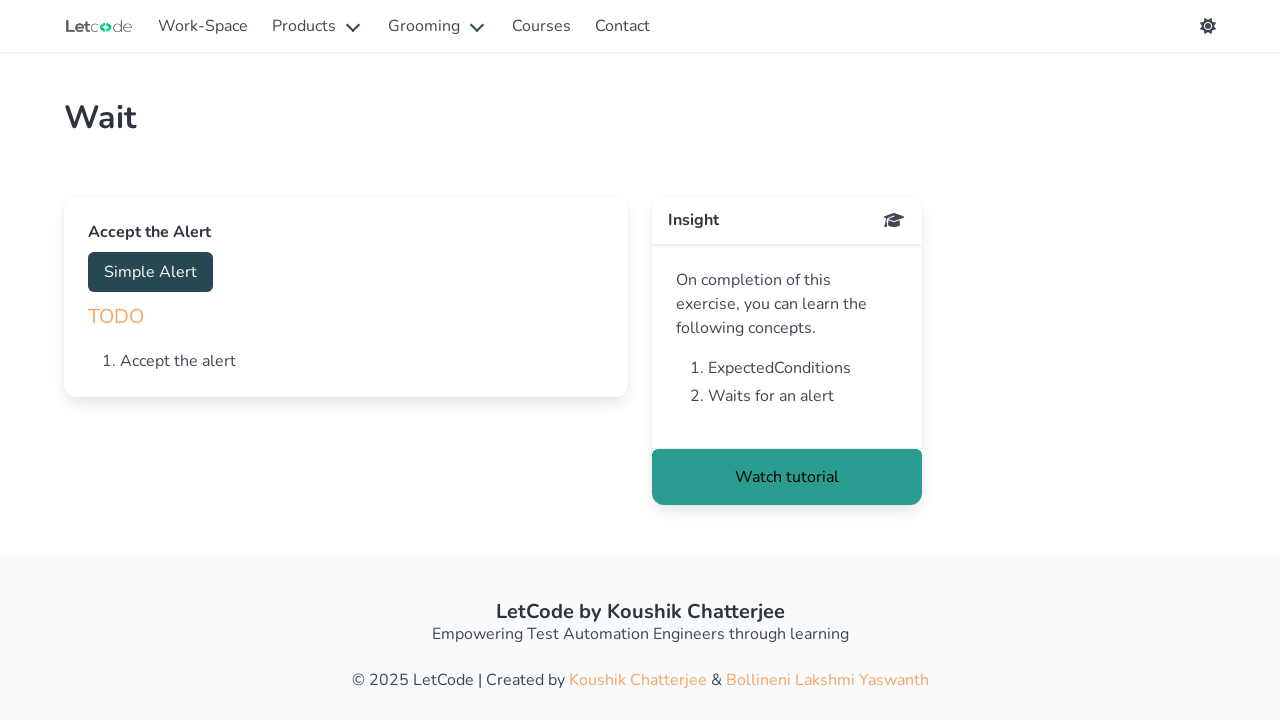

Set up dialog handler to capture and accept alerts
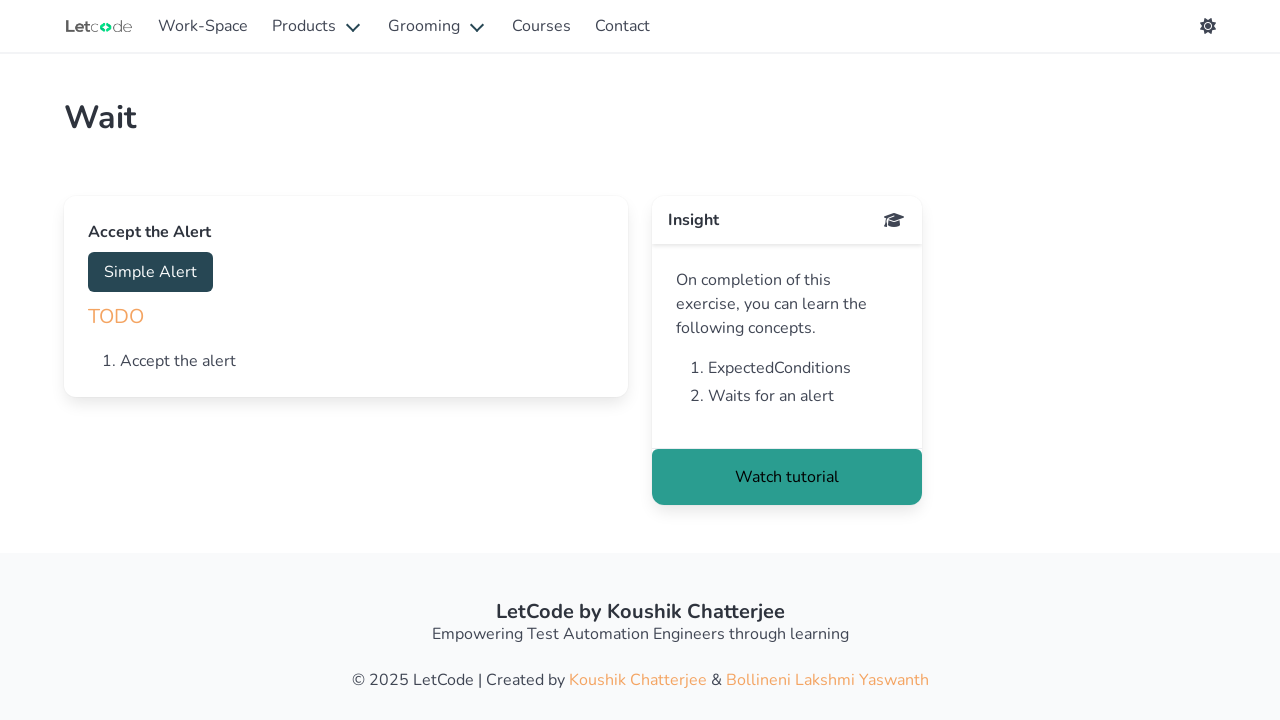

Clicked accept button to trigger delayed alert at (150, 272) on #accept
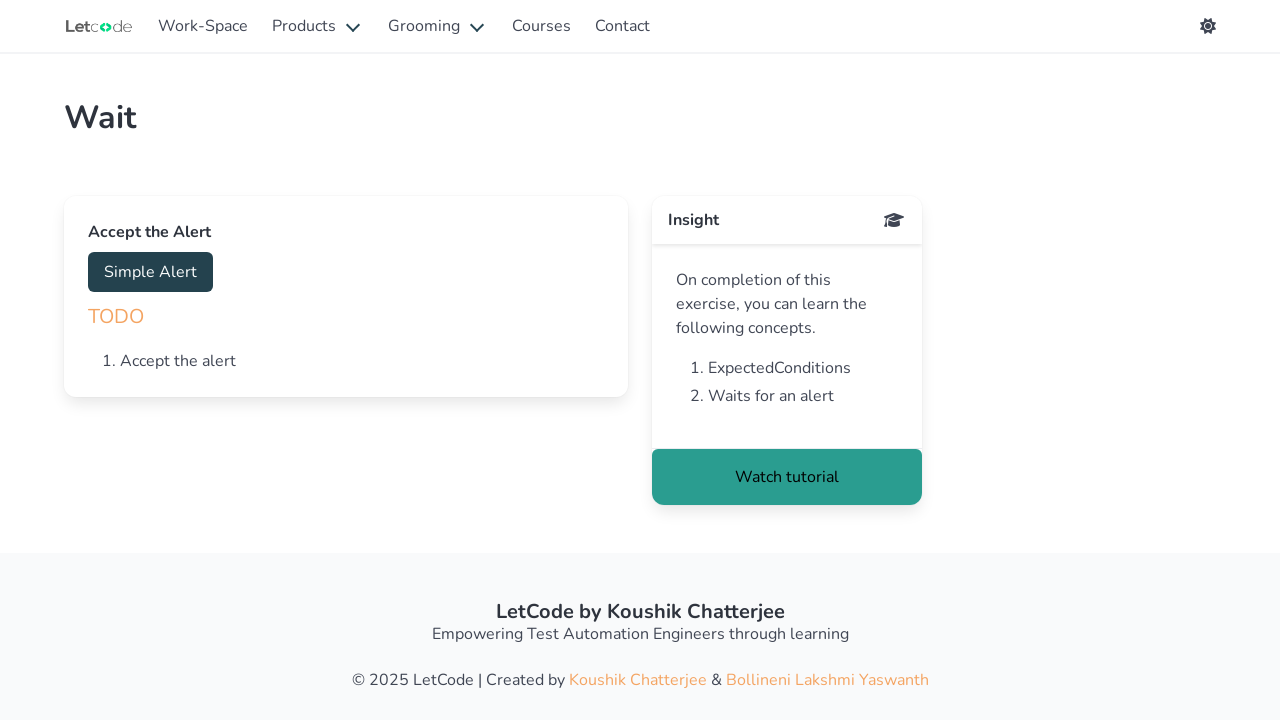

Waited 10 seconds for delayed alert to appear and be handled
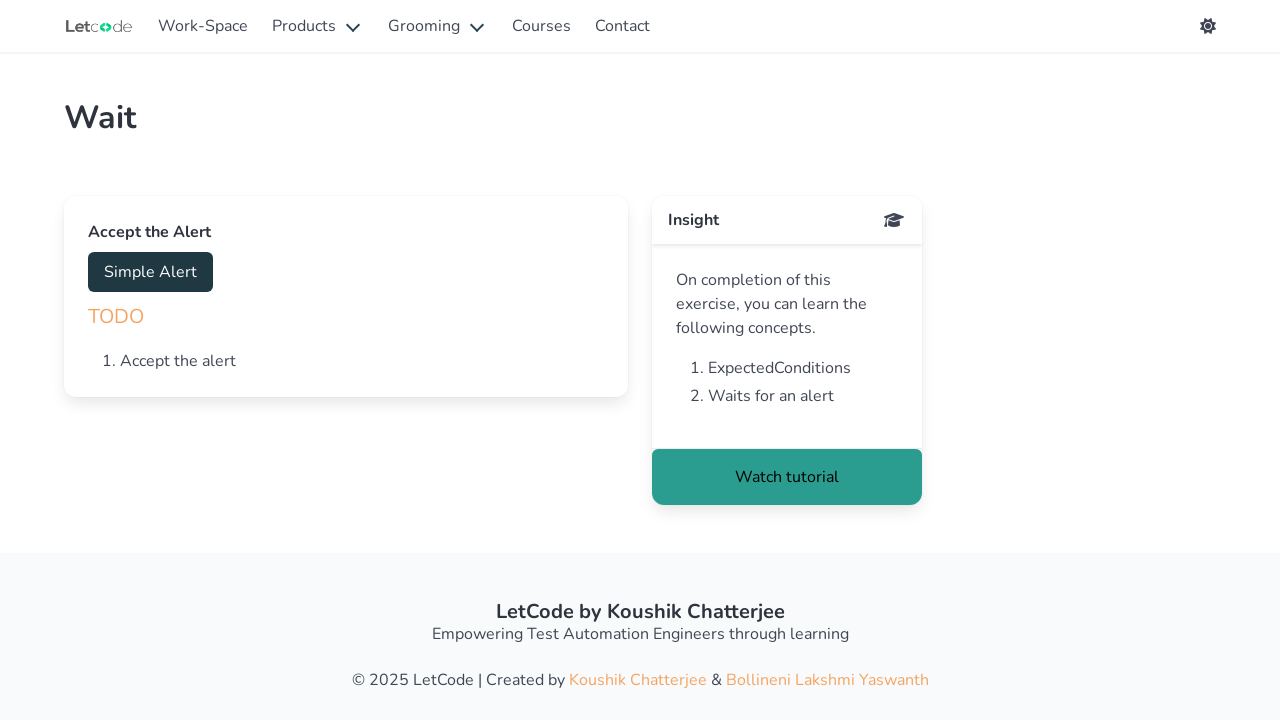

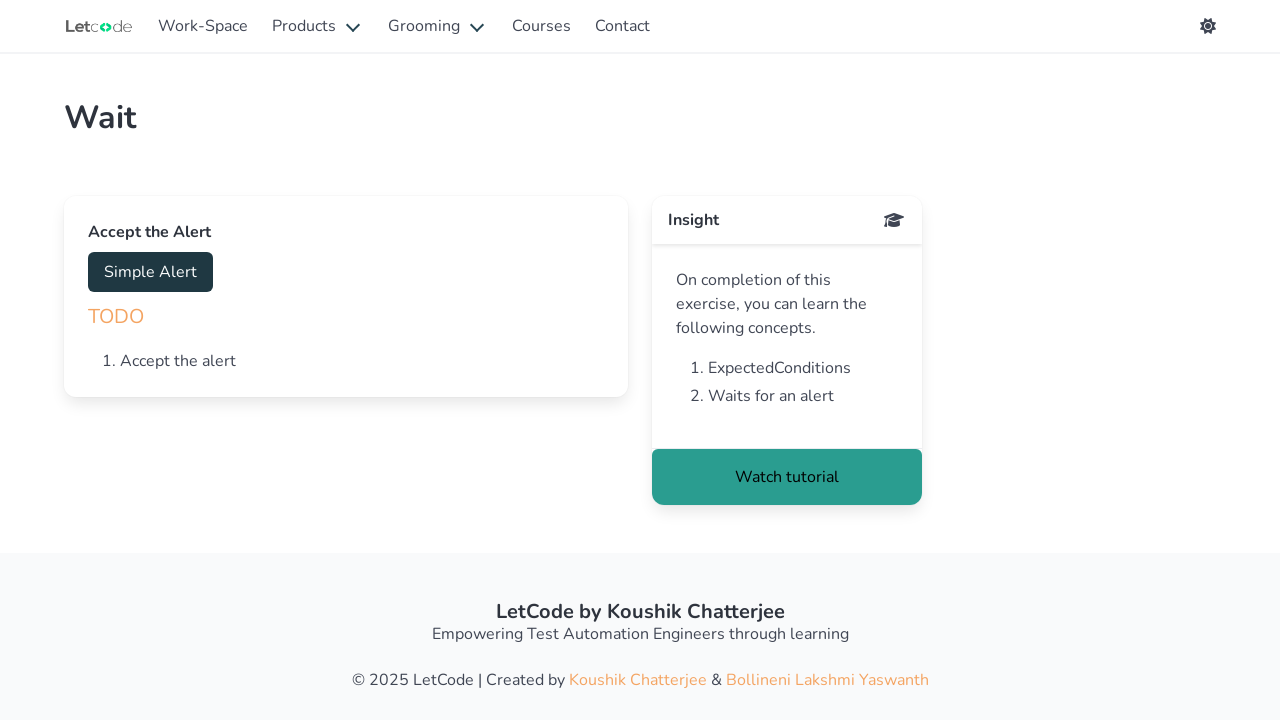